Tests JavaScript alert handling by clicking alert buttons and accepting/dismissing the dialogs that appear

Starting URL: https://the-internet.herokuapp.com/javascript_alerts

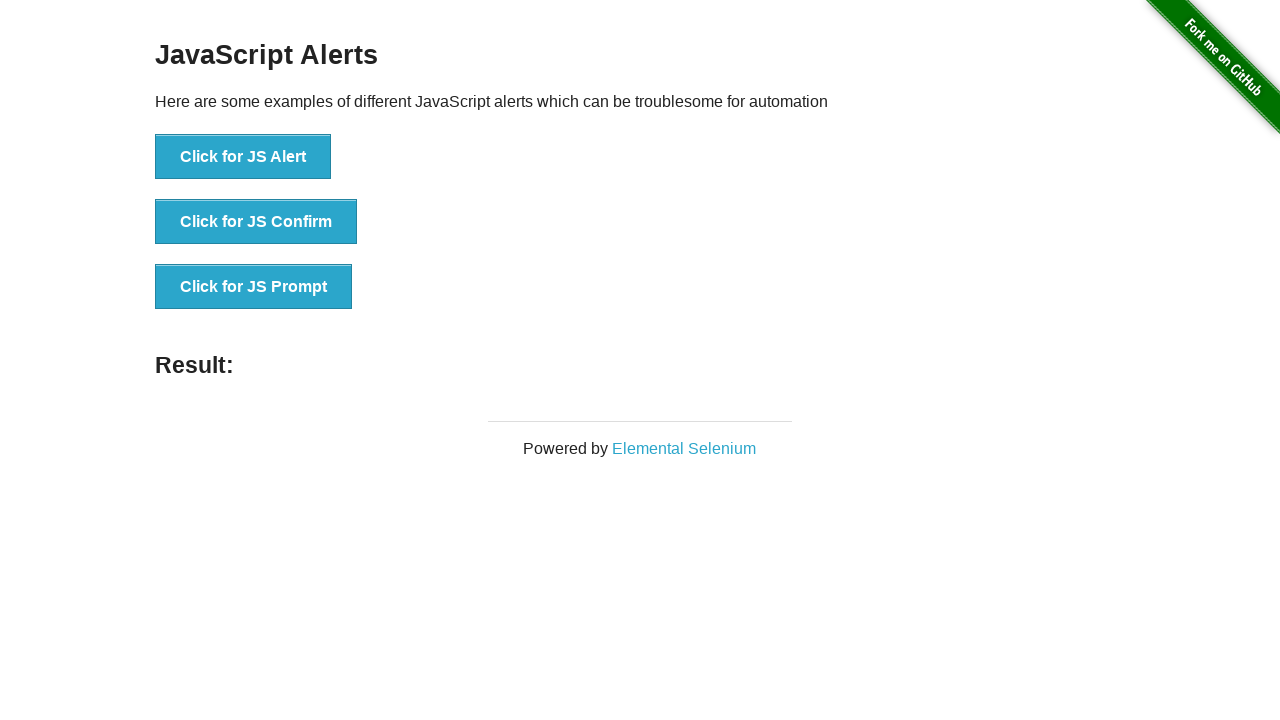

Clicked JS Alert button at (243, 157) on xpath=//*[@id='content']/div/ul/li[1]/button
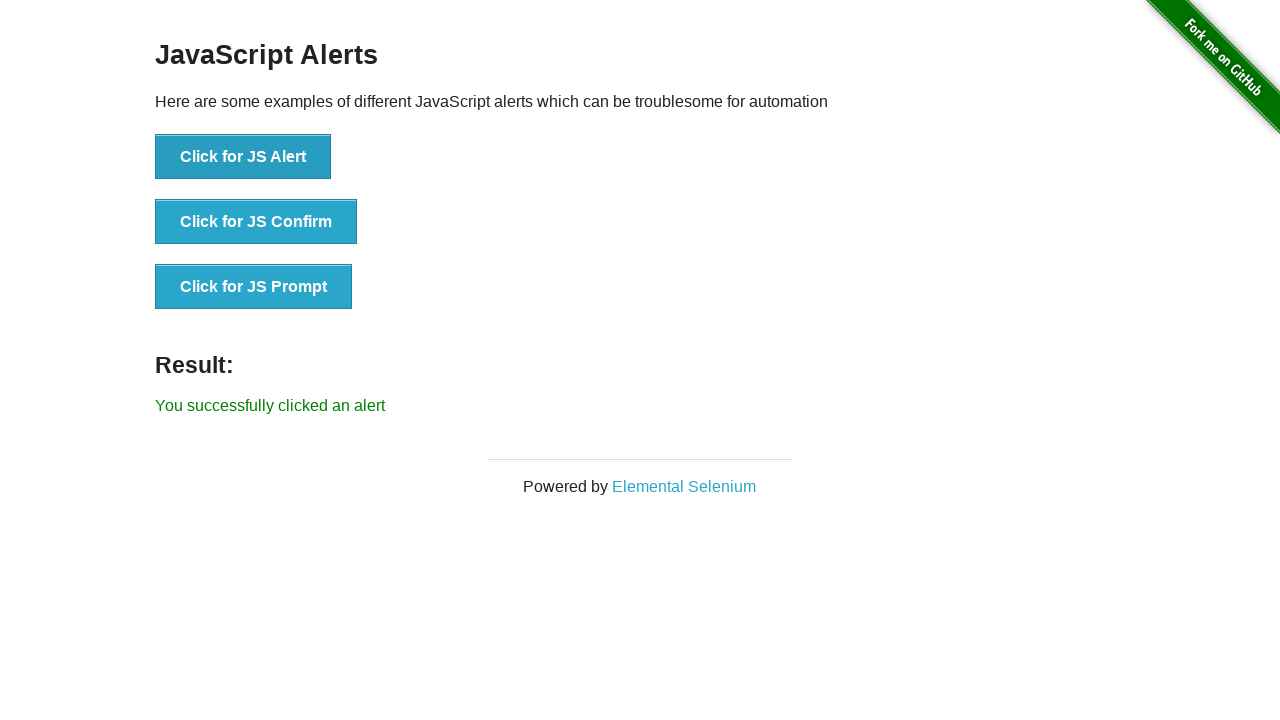

Set up dialog handler to accept alerts
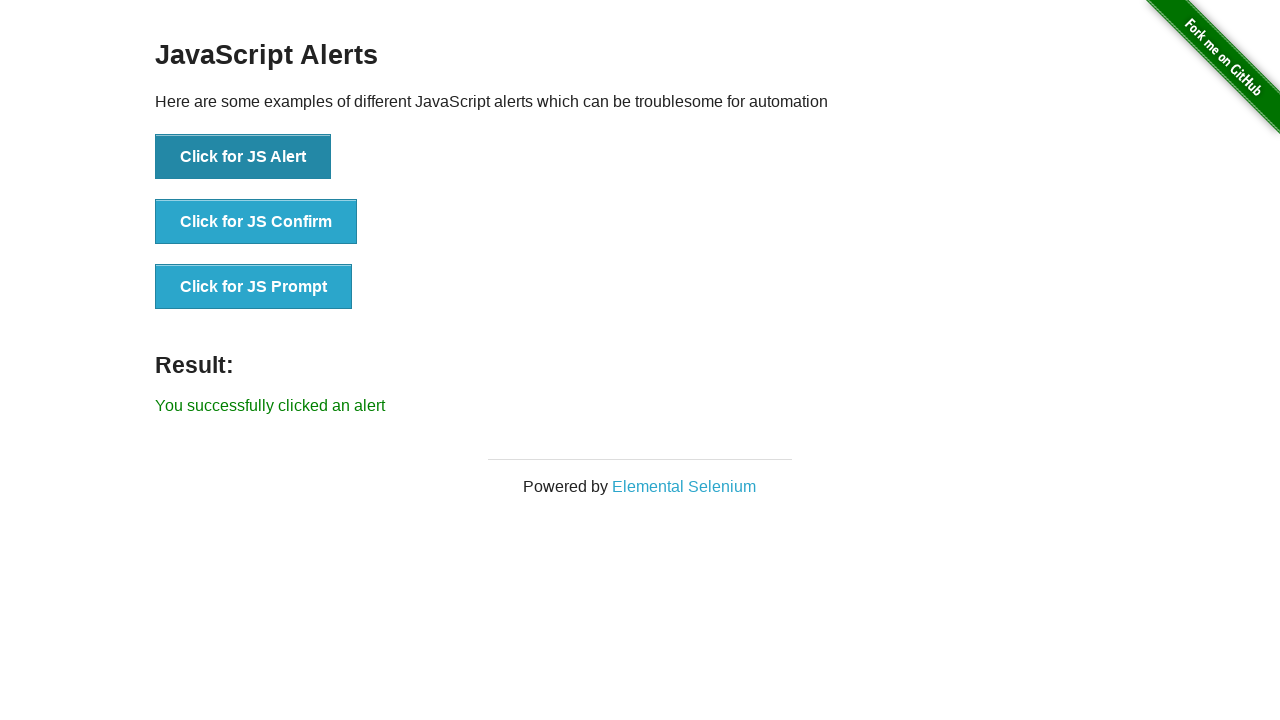

Waited 1 second for alert to process
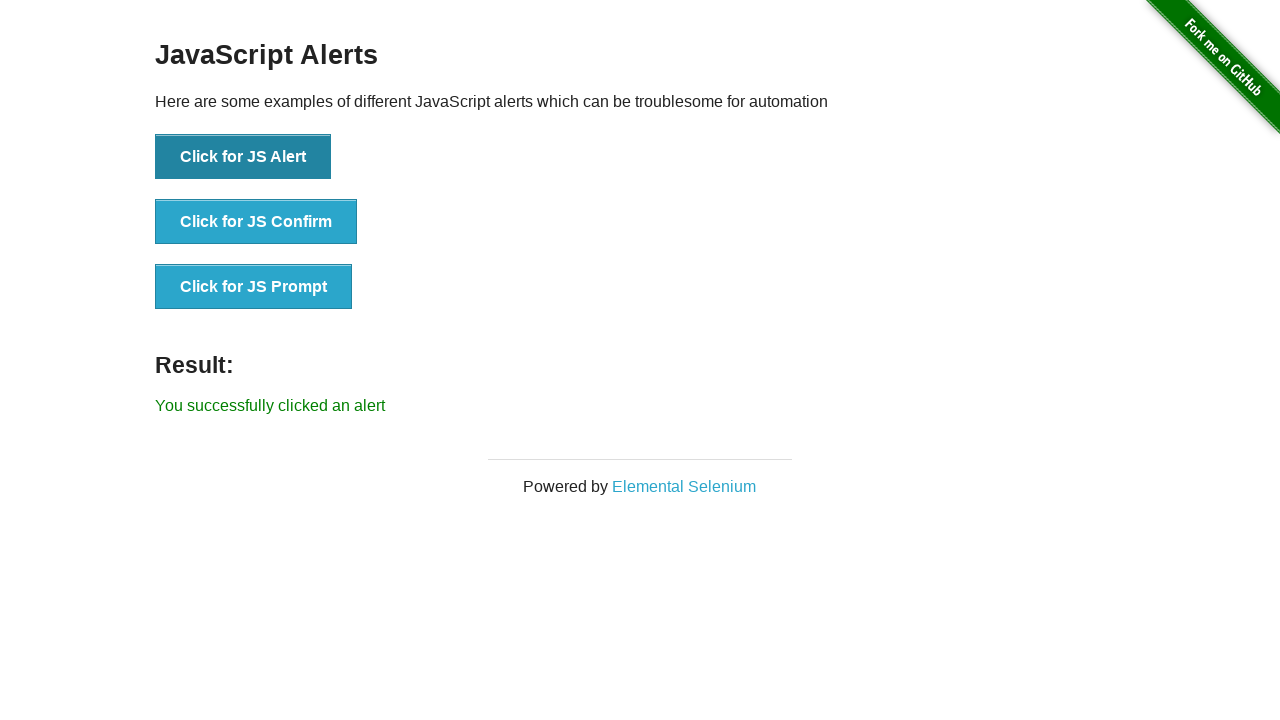

Retrieved result text from page
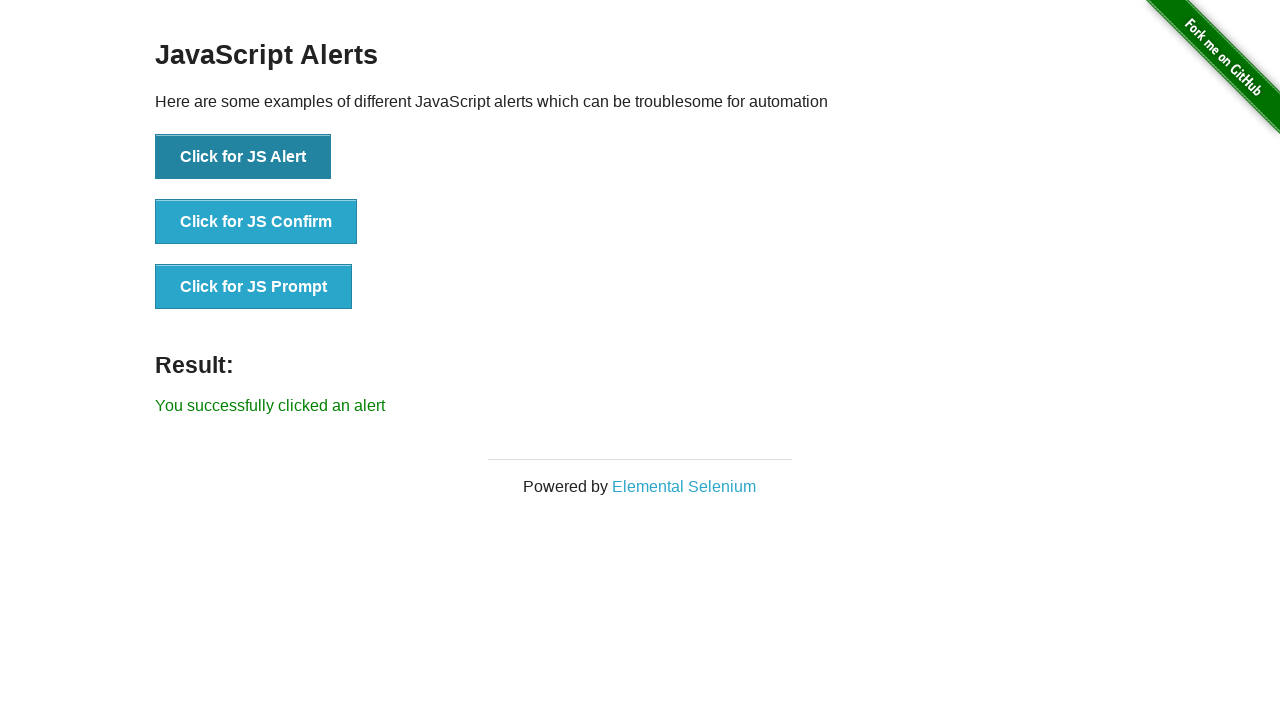

Verified alert success message is displayed
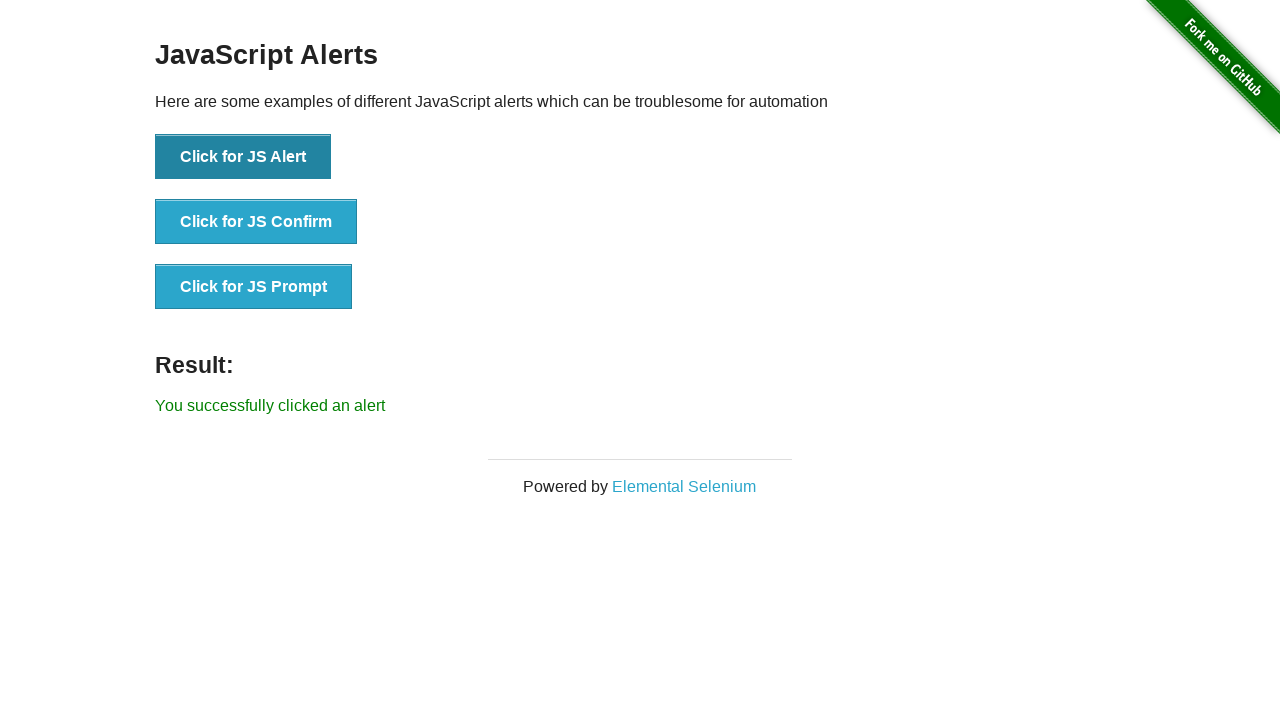

Clicked JS Confirm button at (256, 222) on xpath=//button[@onclick='jsConfirm()']
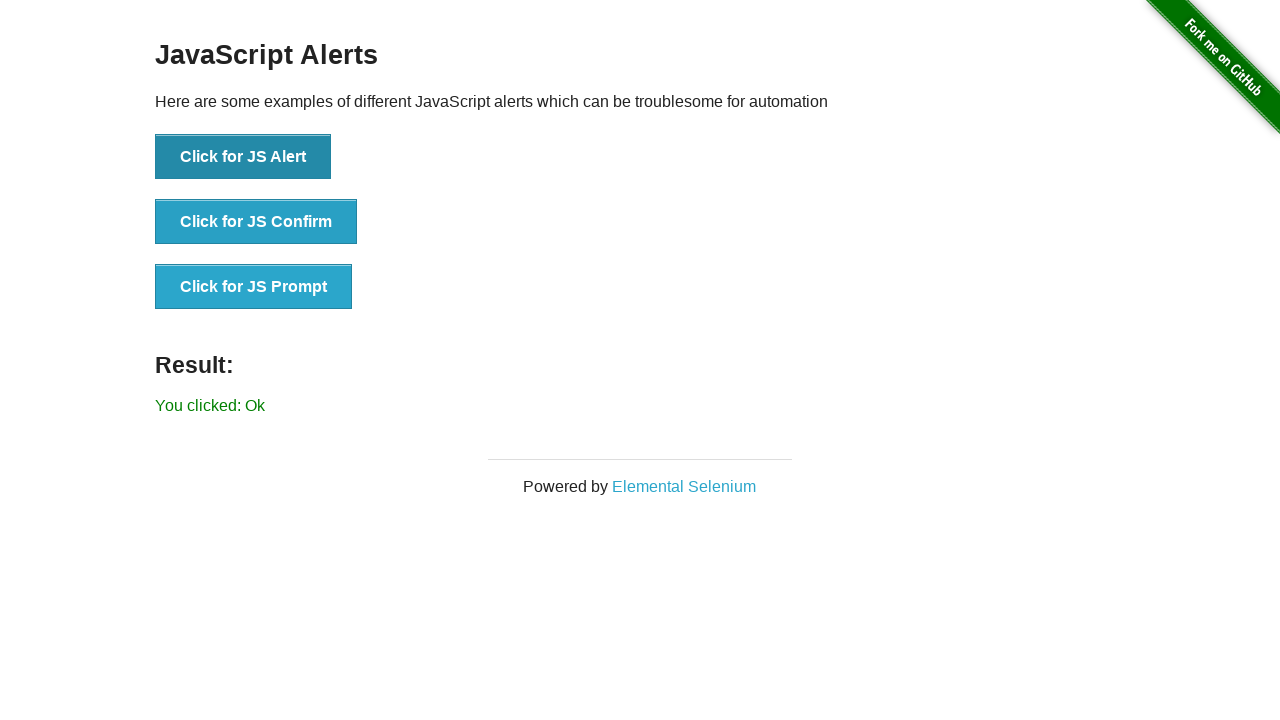

Waited 1 second for confirm dialog to process
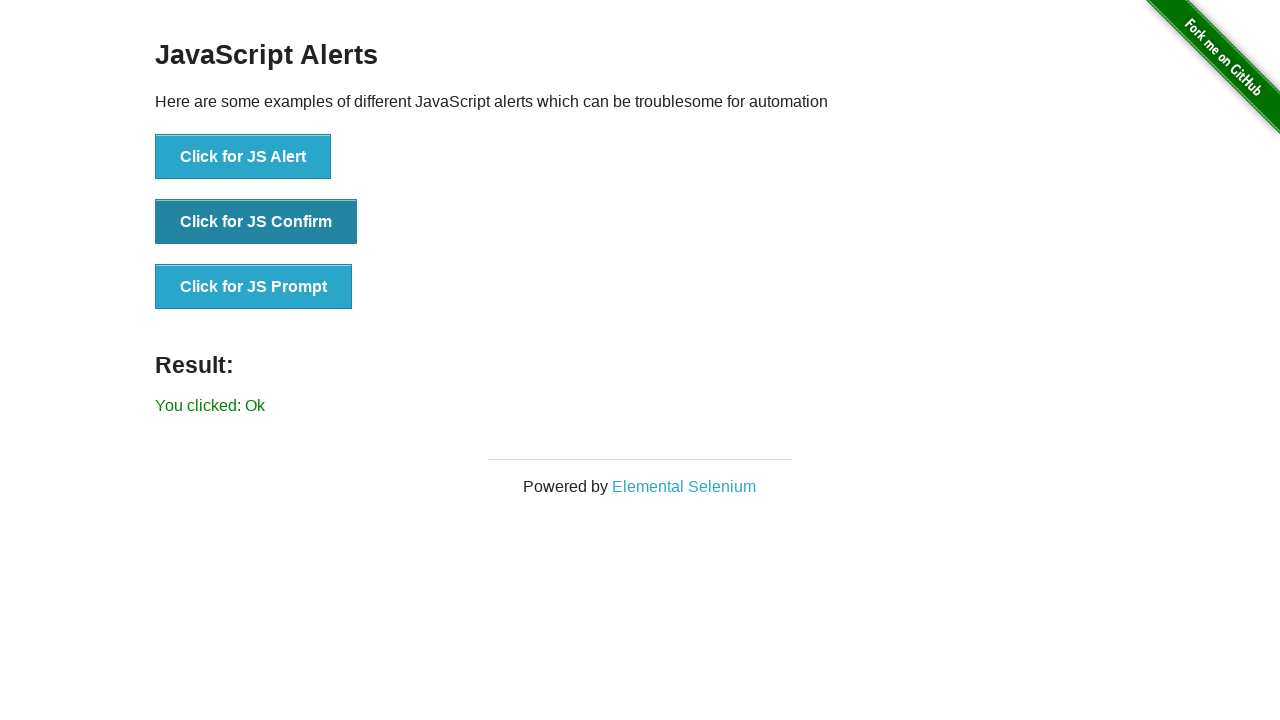

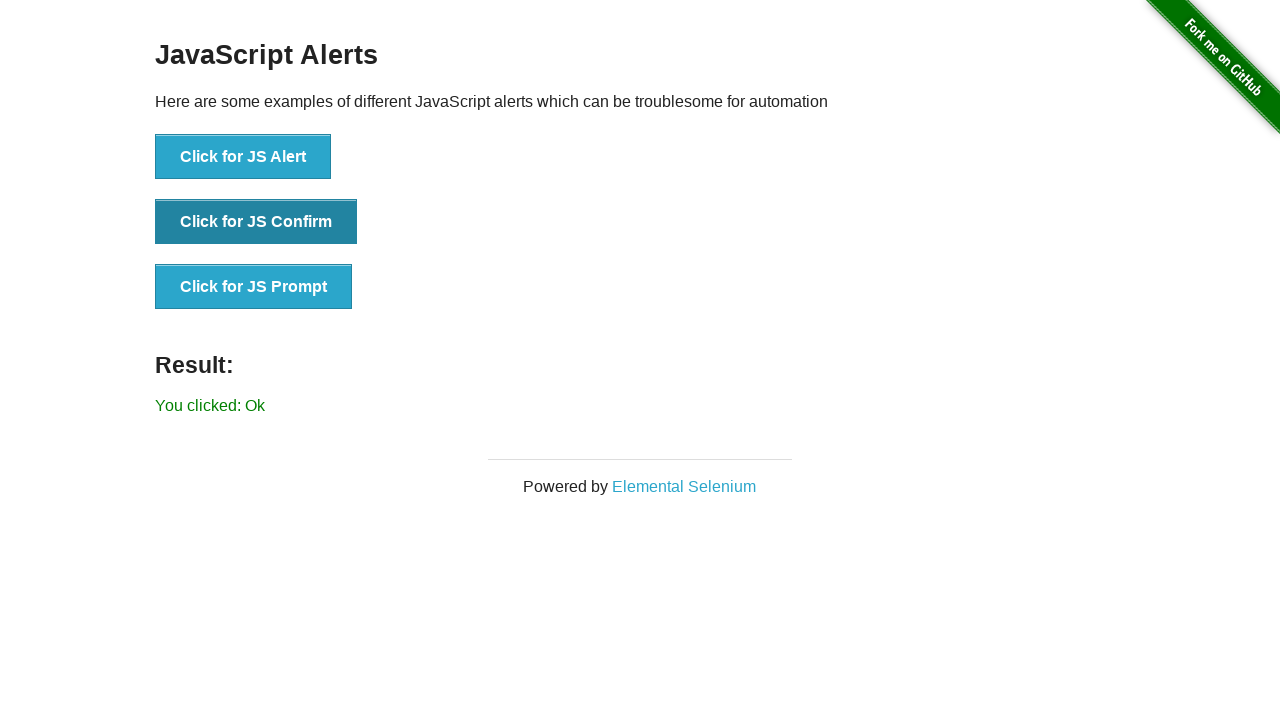